Simple test that navigates to YouTube Music homepage and verifies the page loads

Starting URL: https://music.youtube.com/

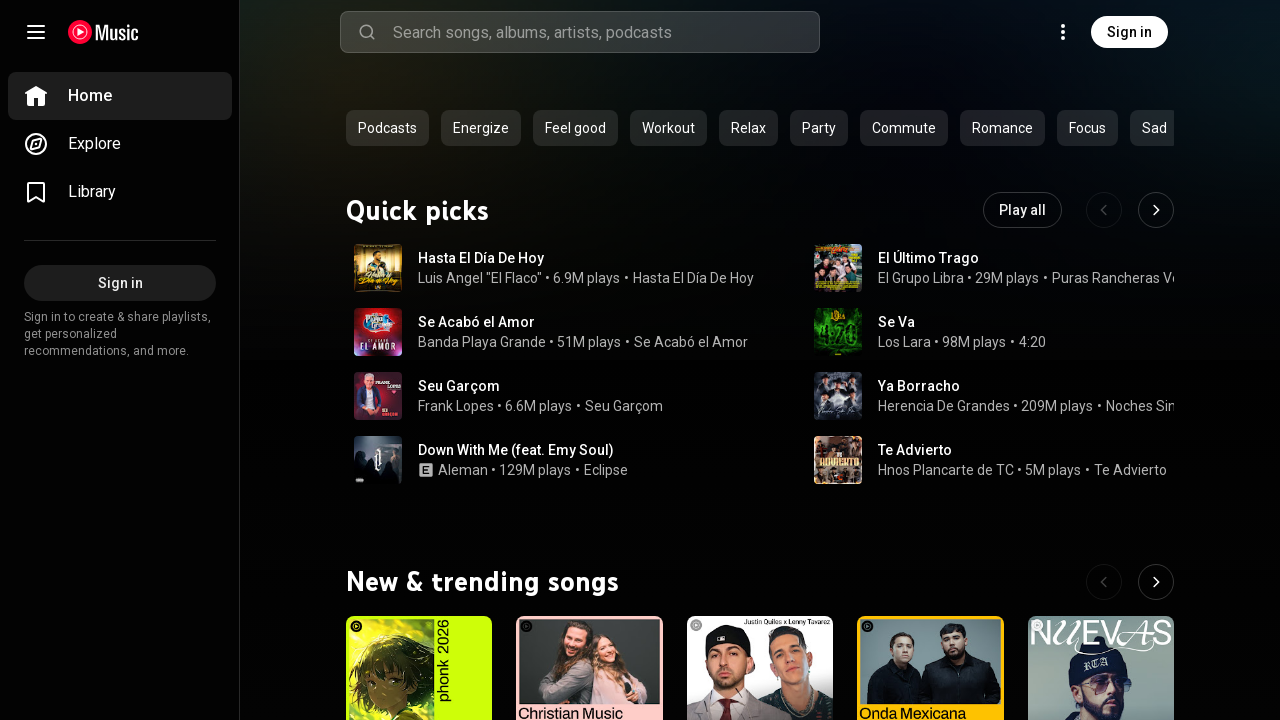

Navigated to YouTube Music homepage
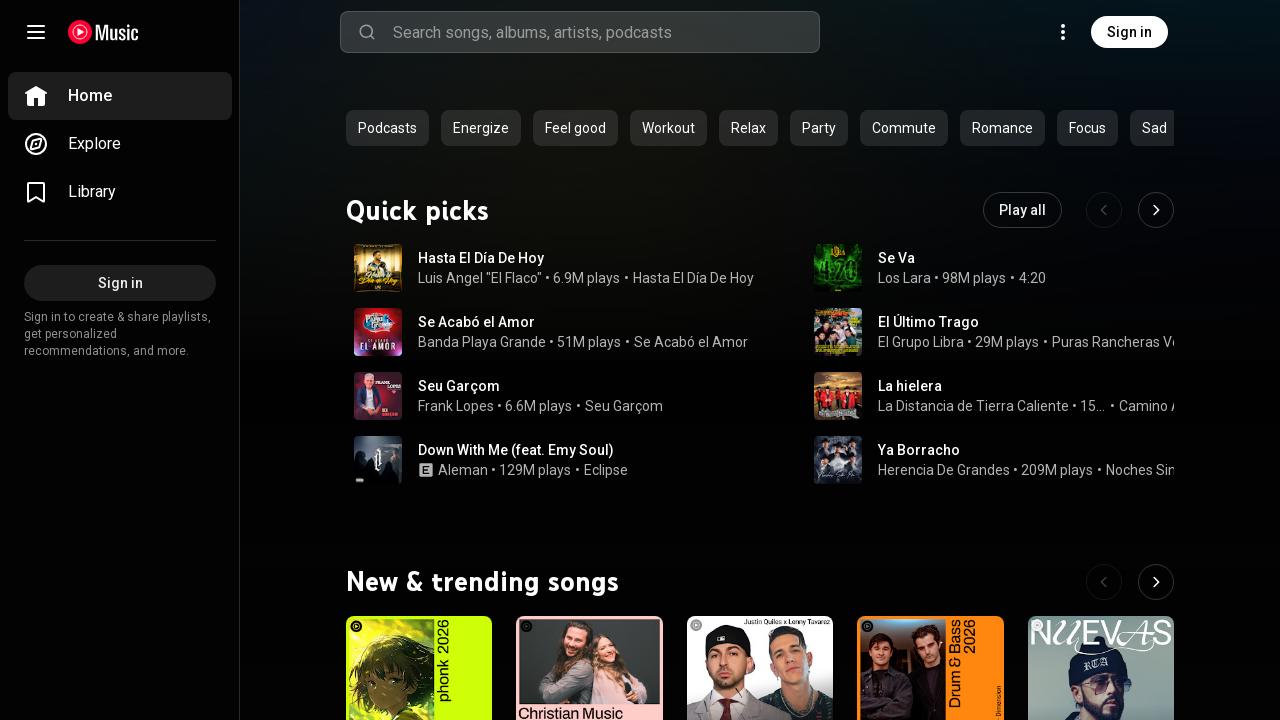

Waited for page to reach domcontentloaded state
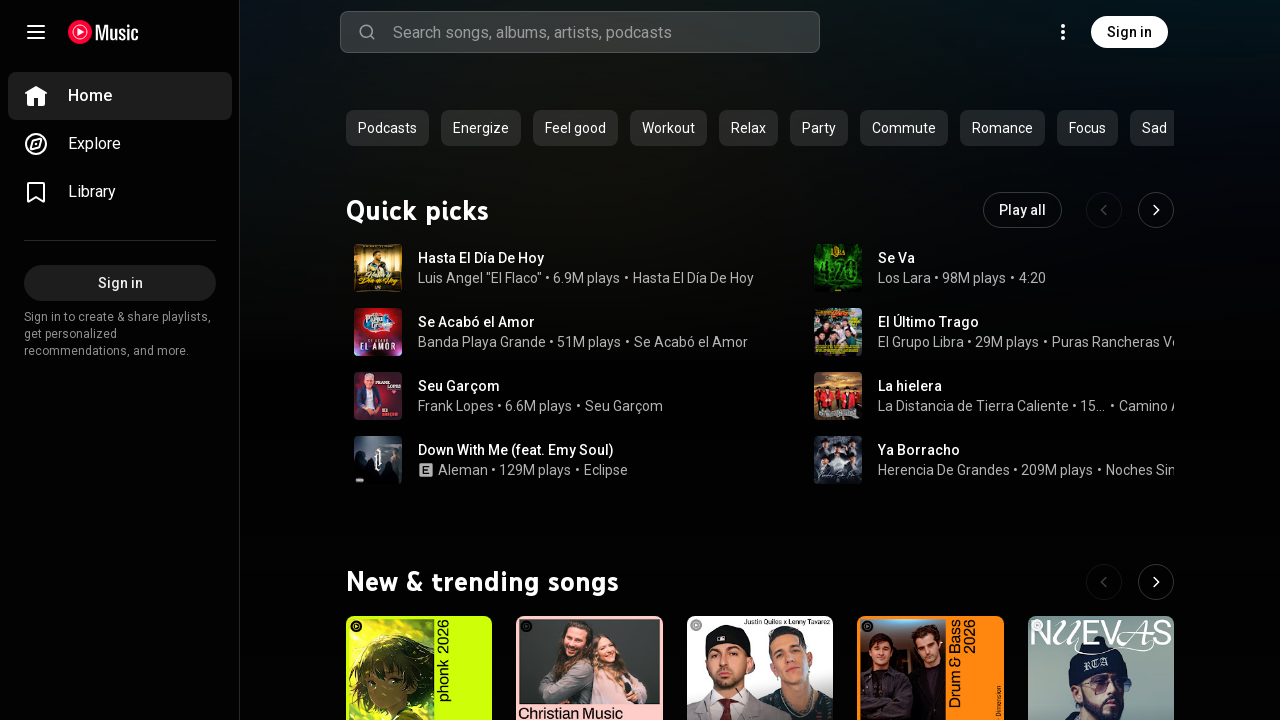

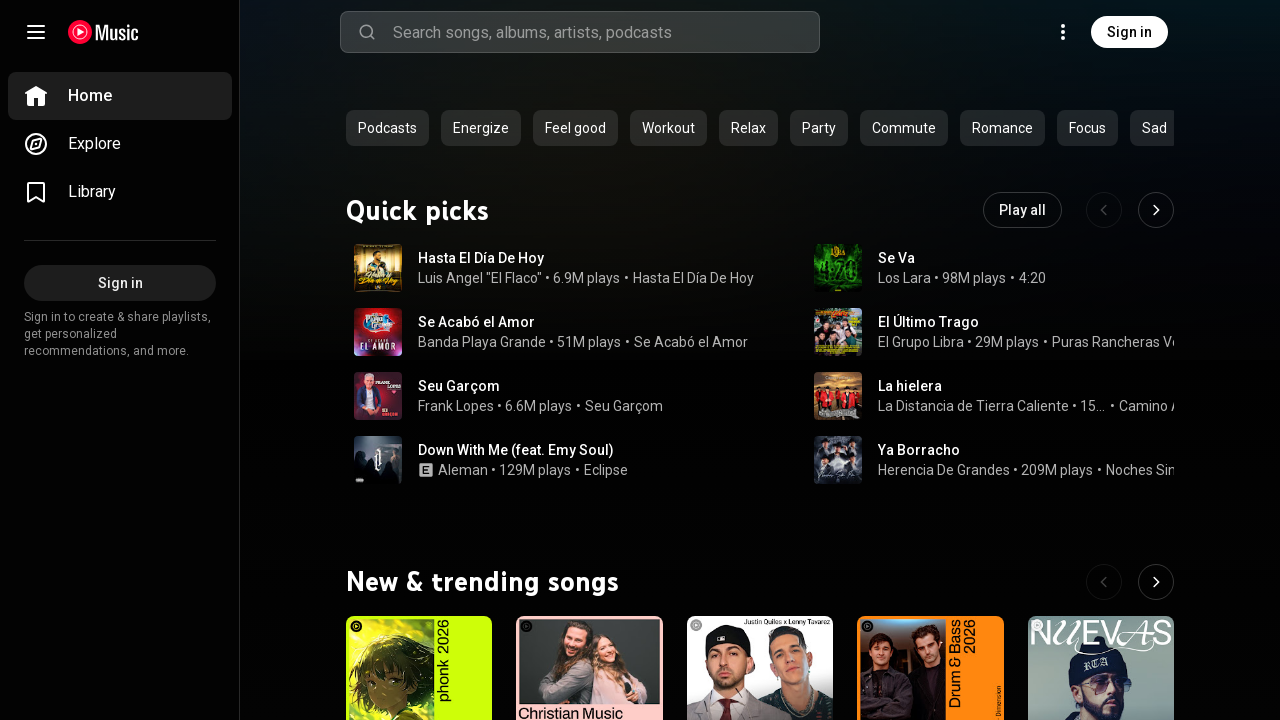